Tests dynamic input field enable/disable functionality by clicking Enable button to enable the text input, then clicking Disable button to disable it

Starting URL: https://the-internet.herokuapp.com/dynamic_controls

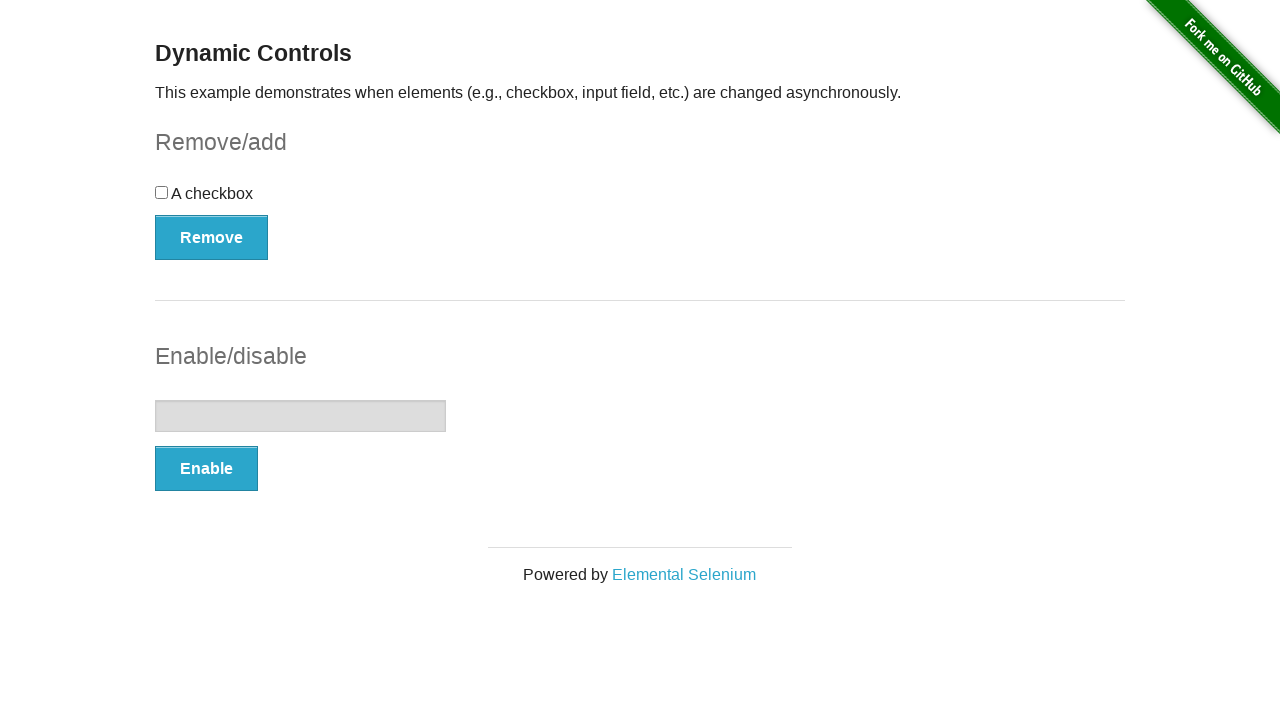

Navigated to dynamic controls page
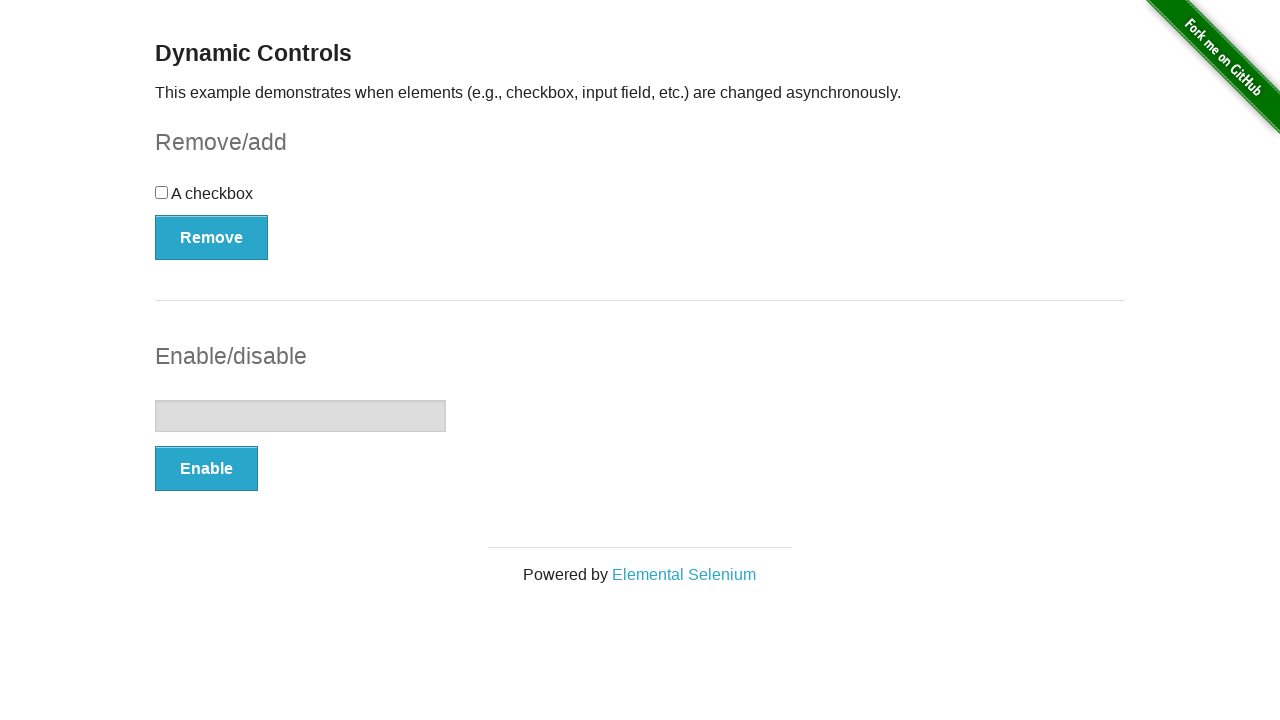

Clicked Enable button to enable the text input at (206, 469) on button[onclick='swapInput()']
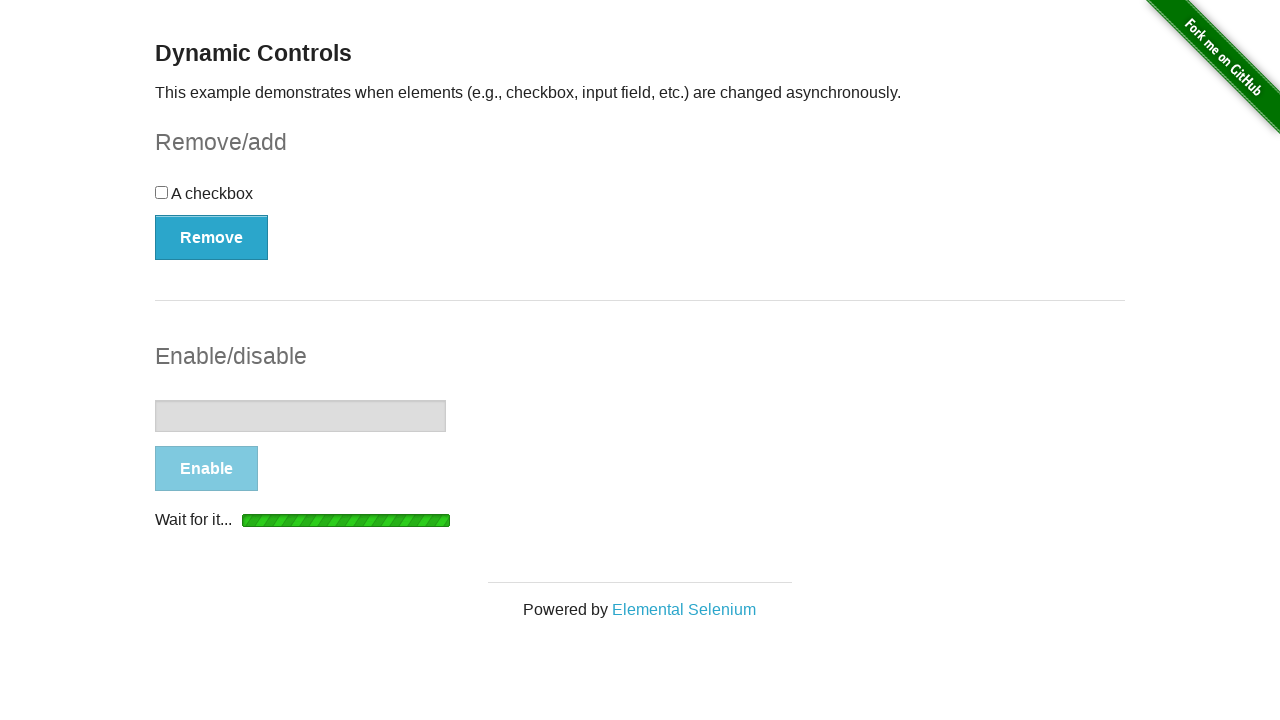

Text input field became enabled
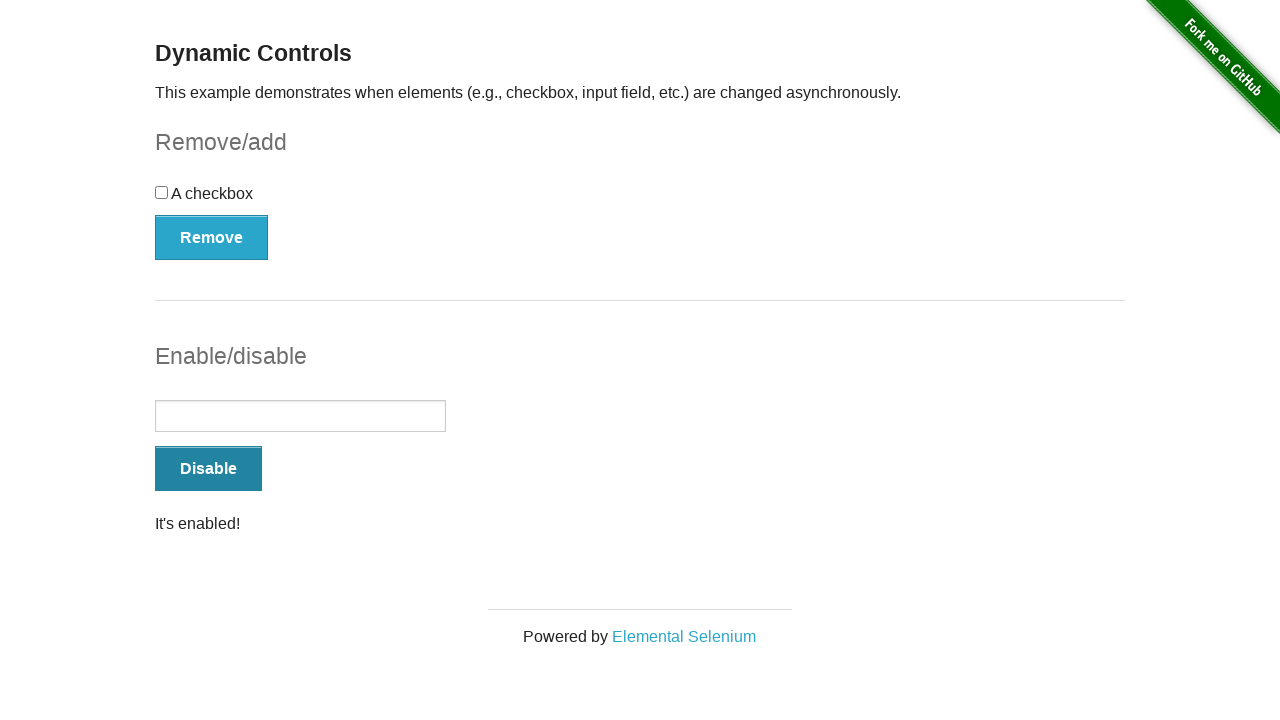

Clicked Disable button to disable the text input at (208, 469) on button[onclick='swapInput()']
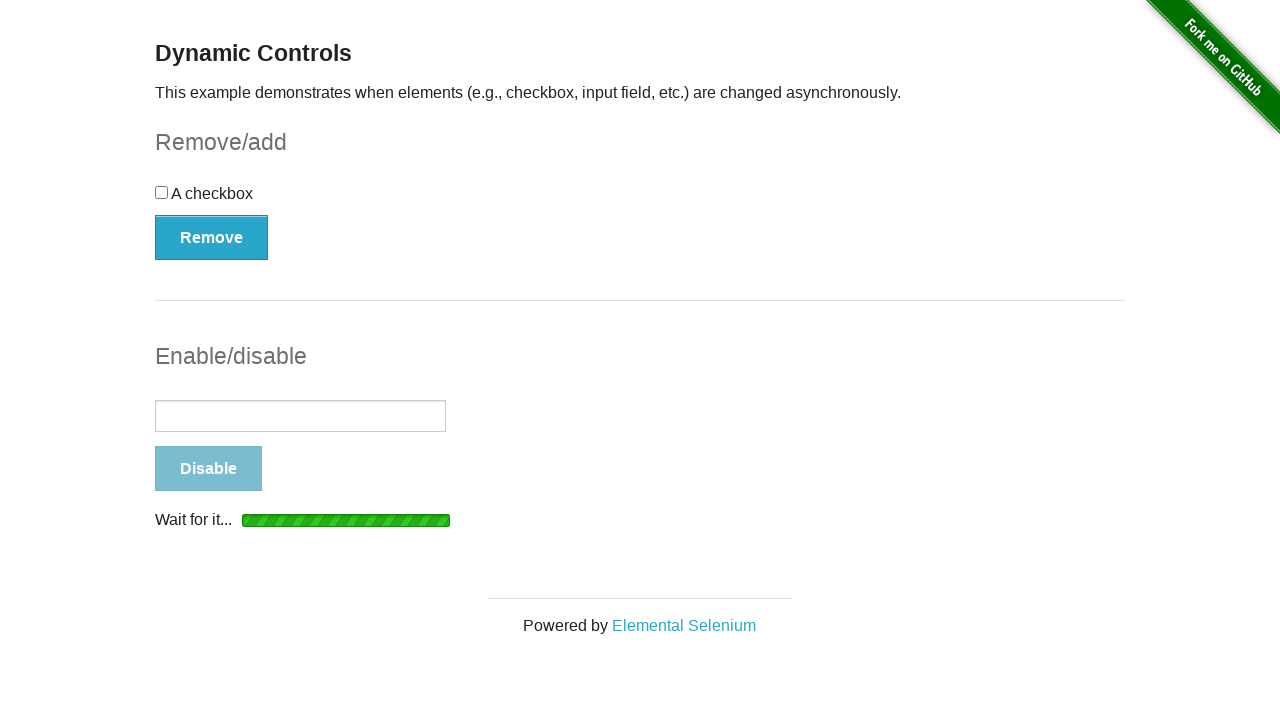

Text input field became disabled
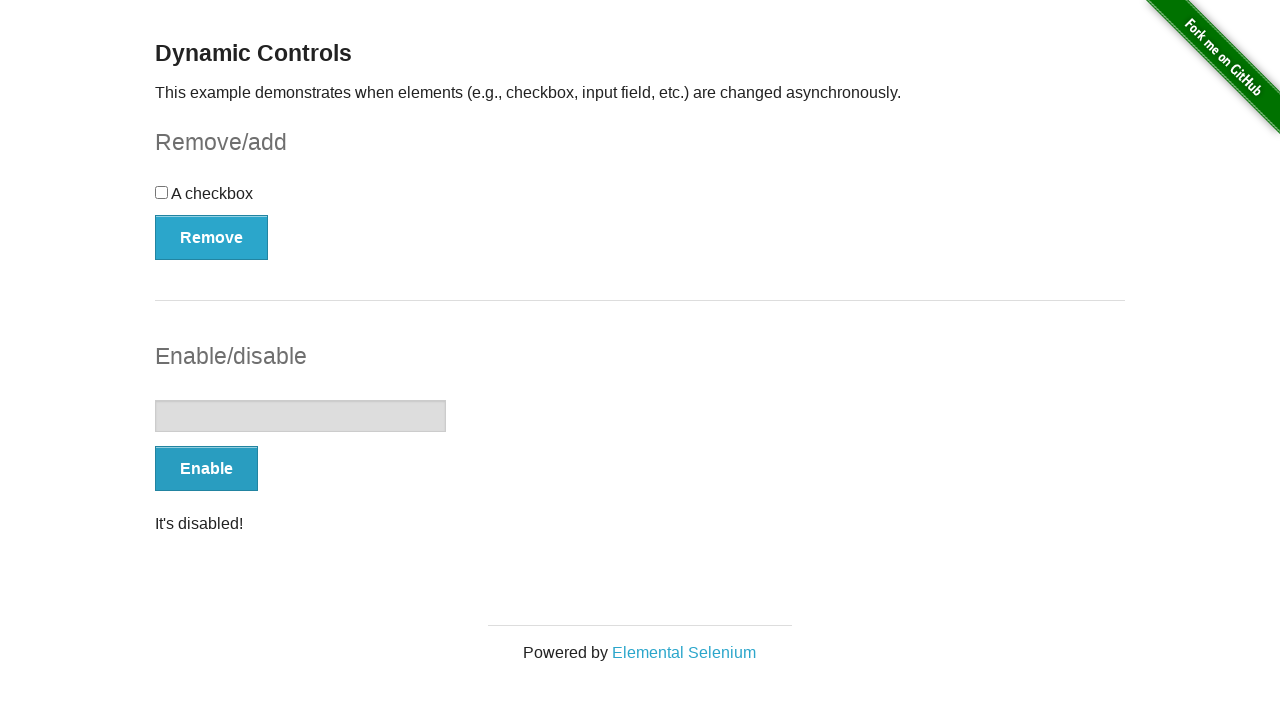

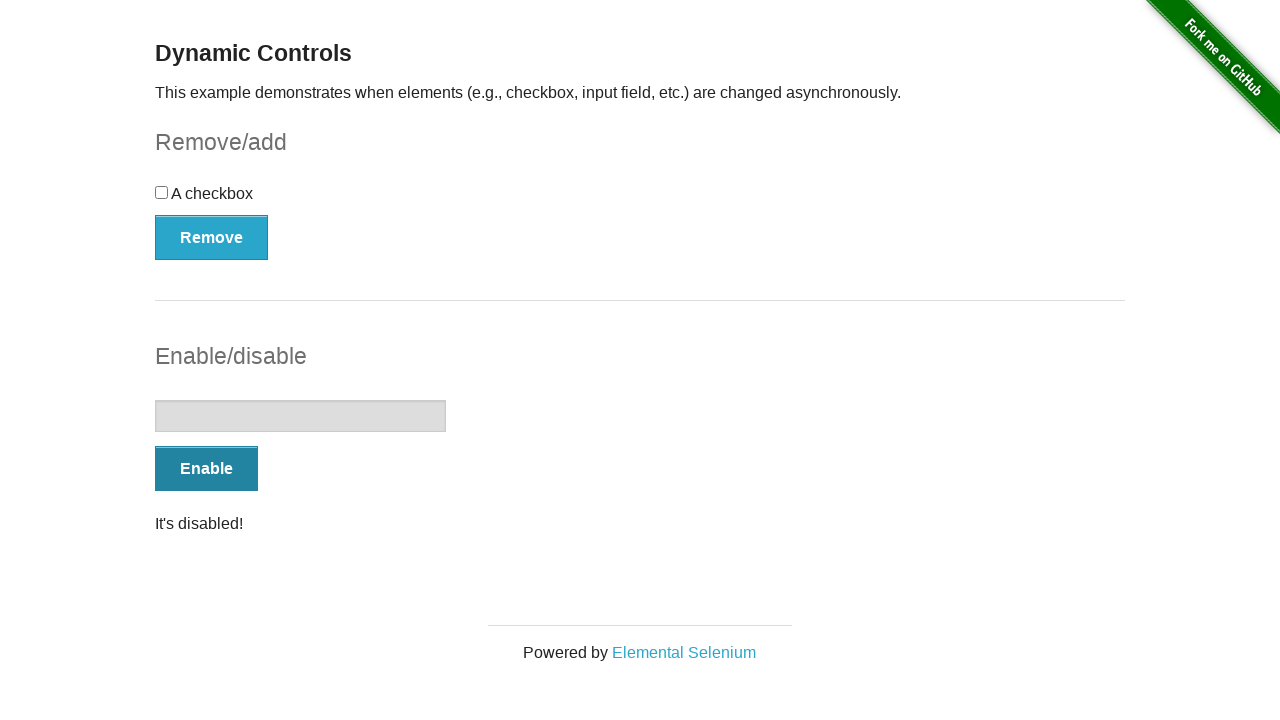